Navigates to Top Lists then New Comments submenu and verifies no comments are displayed

Starting URL: http://www.99-bottles-of-beer.net/

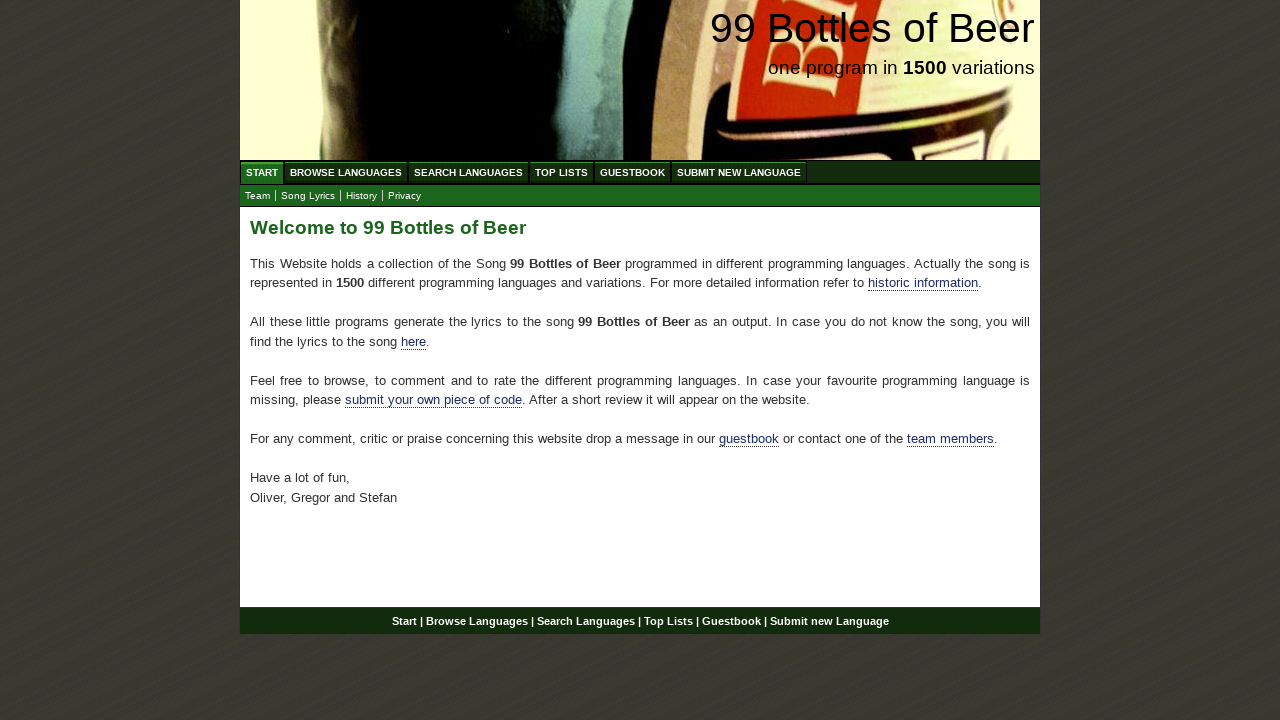

Clicked on Top Lists menu at (562, 172) on xpath=//body/div[@id='wrap']/div[@id='navigation']/ul[@id='menu']/li/a[@href='/t
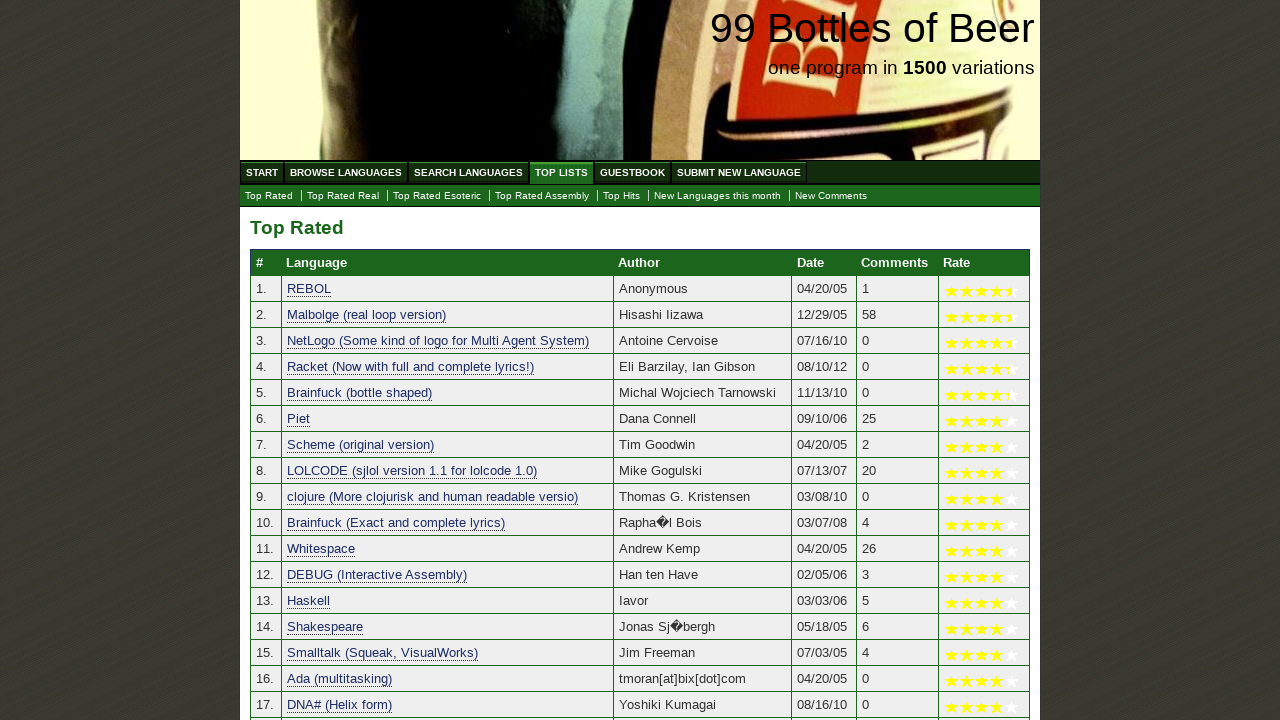

Clicked on New Comments submenu at (831, 196) on xpath=//body/div[@id='wrap']/div[@id='navigation']/ul[@id='submenu']/li/a[@href=
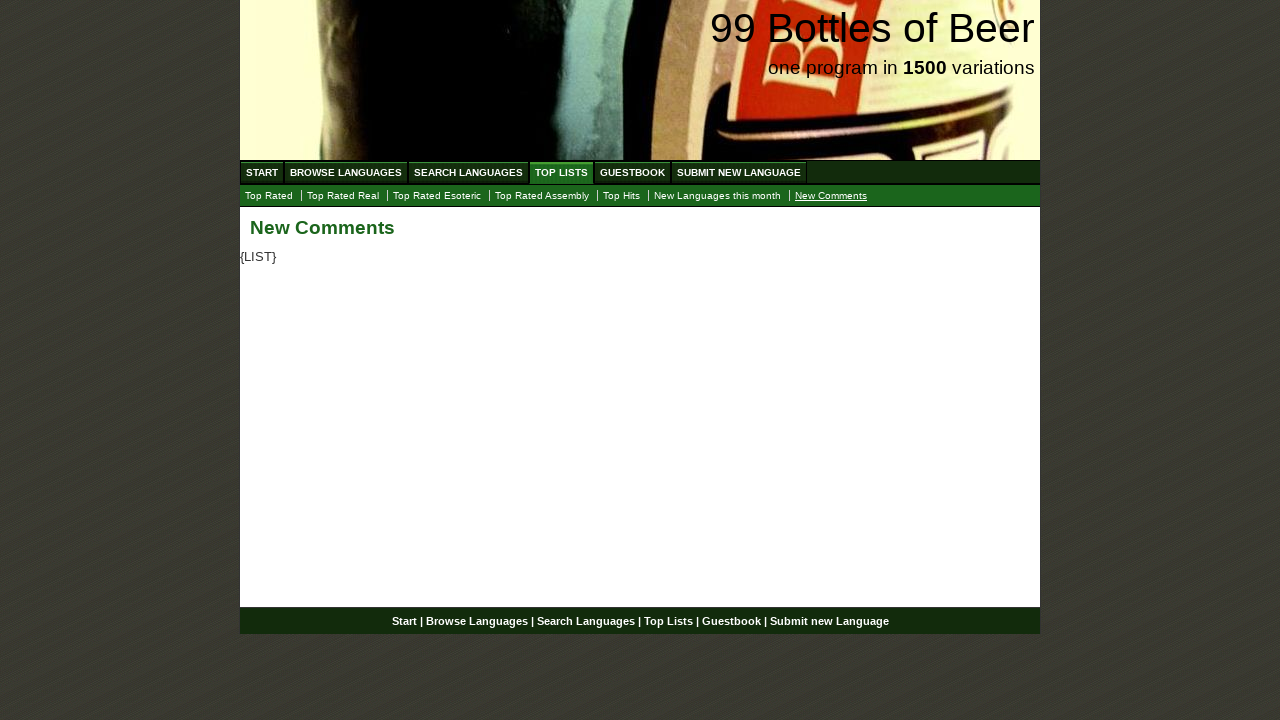

Verified no comments element is displayed
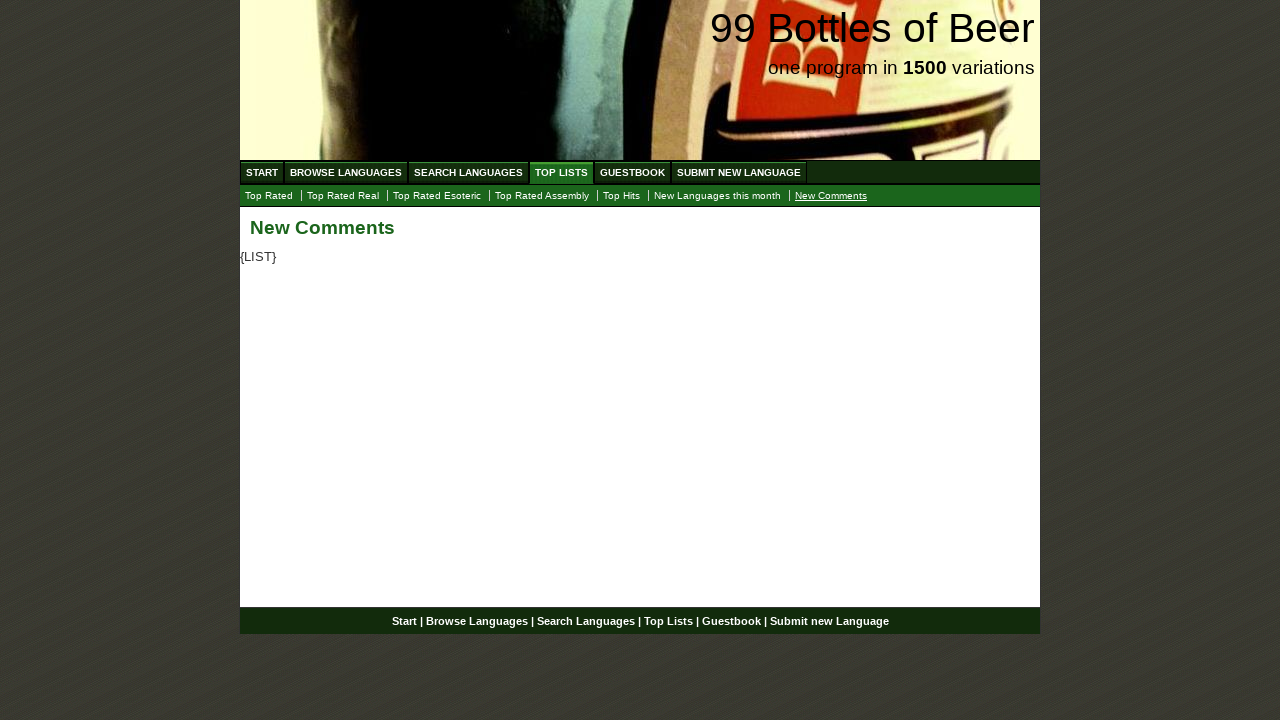

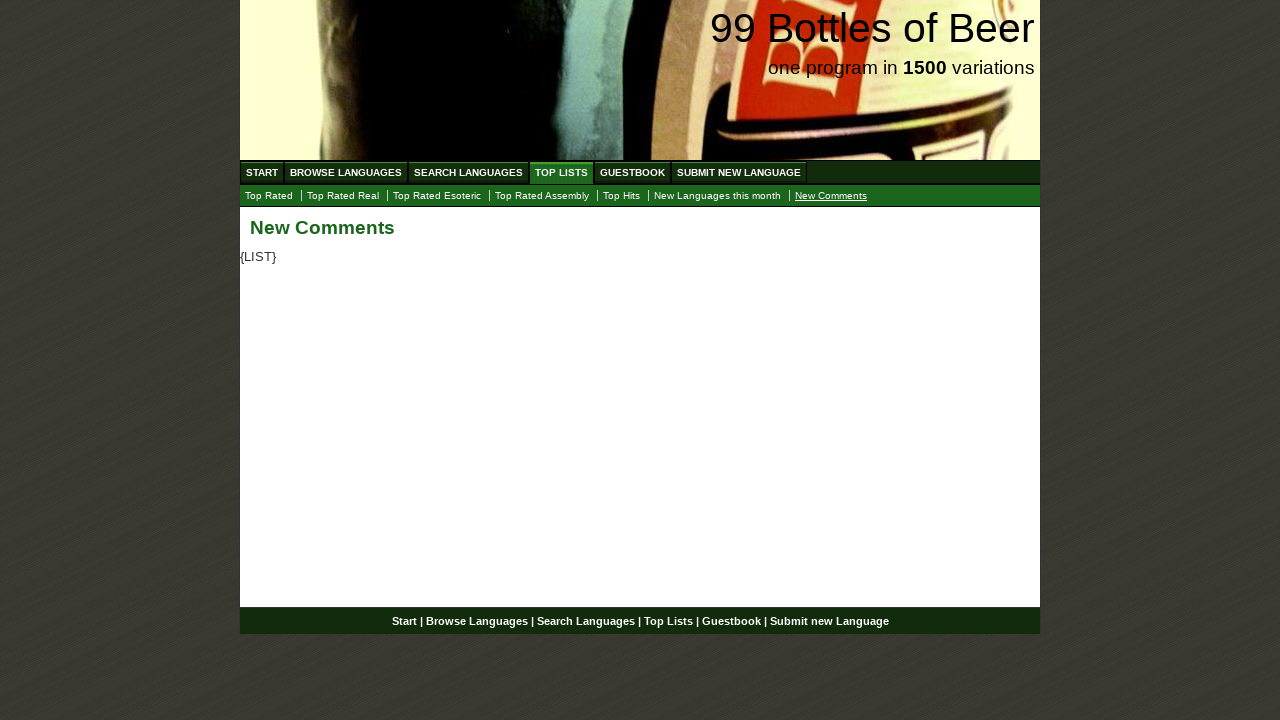